Navigates to the BMW Motorrad India homepage with the filter-all hash and verifies the page loads successfully.

Starting URL: https://www.bmw-motorrad.in/en/home.html#/filter-all

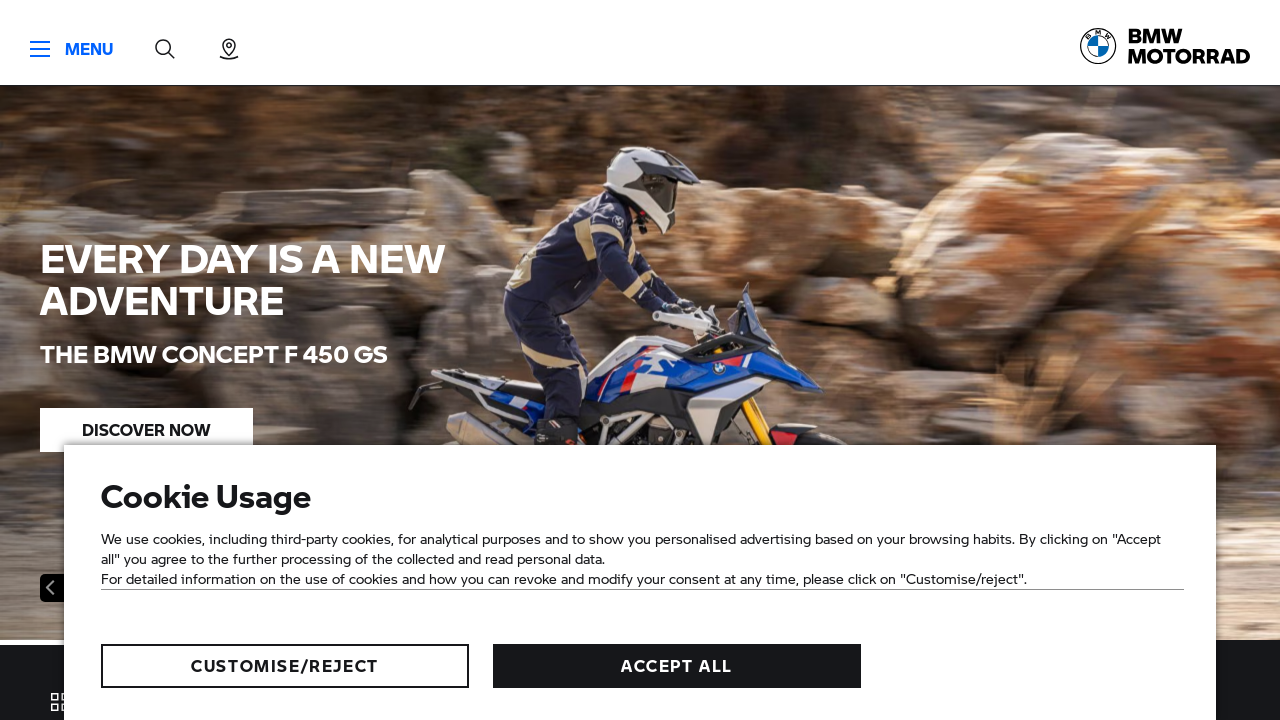

Waited for DOM content to load on BMW Motorrad India homepage with filter-all hash
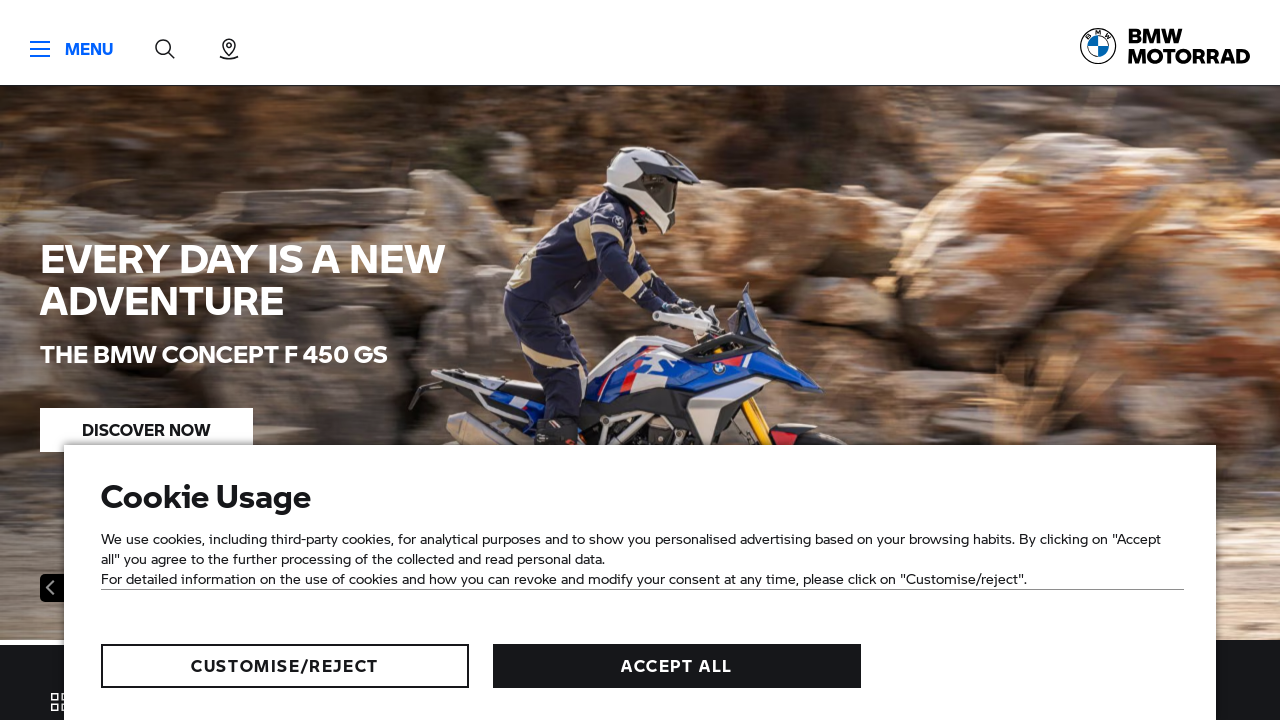

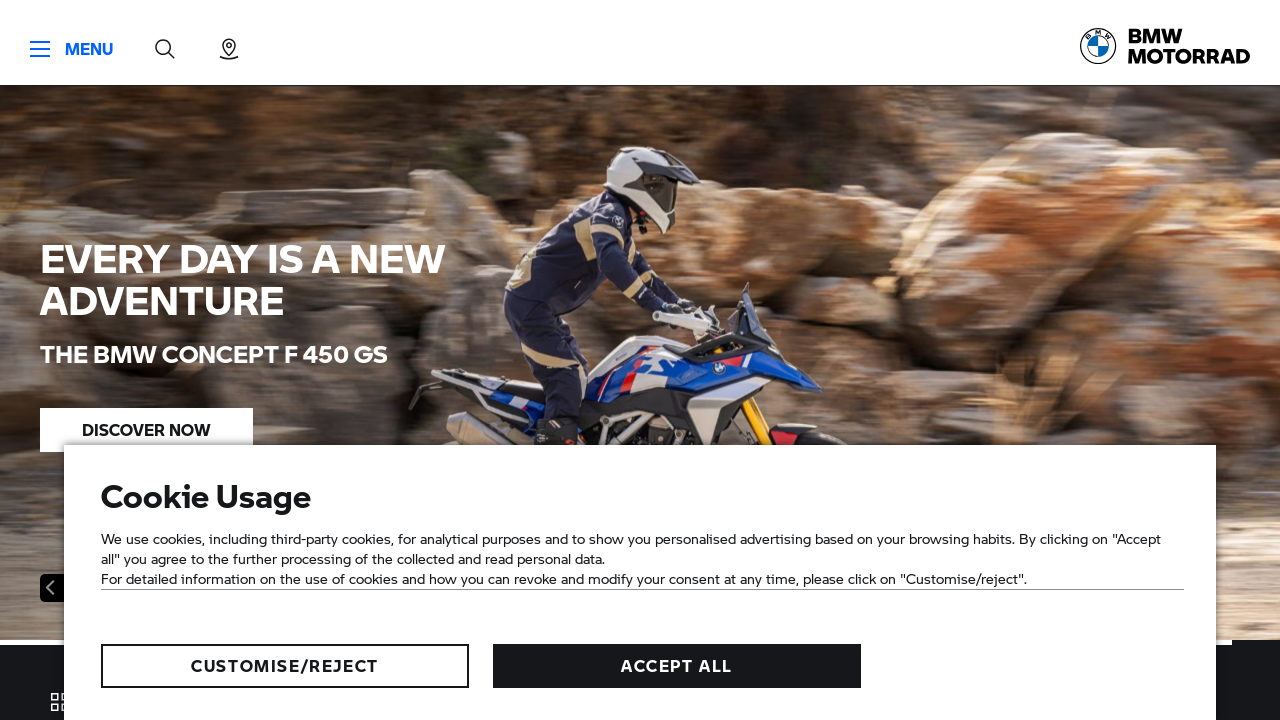